Demonstrates drag and drop functionality on the Sahi test demo page by dragging an element to a target drop zone.

Starting URL: http://sahitest.com/demo/dragDropMooTools.htm

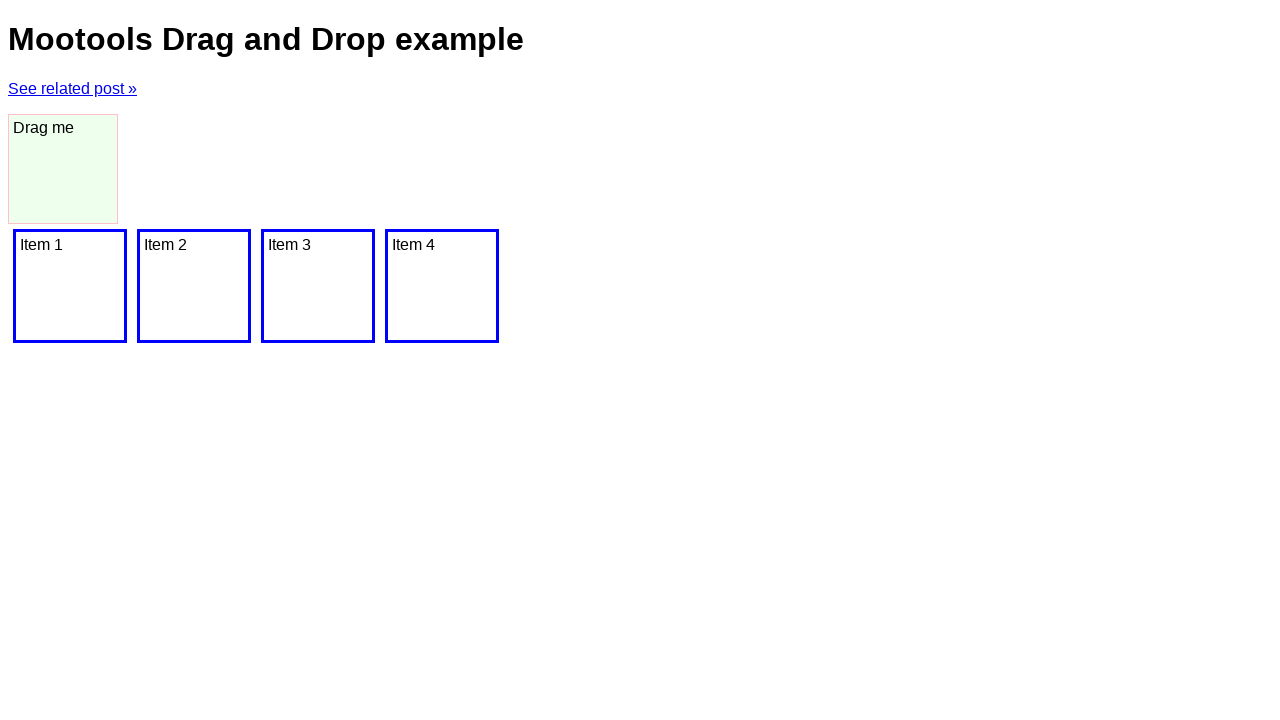

Waited for dragger element to be available
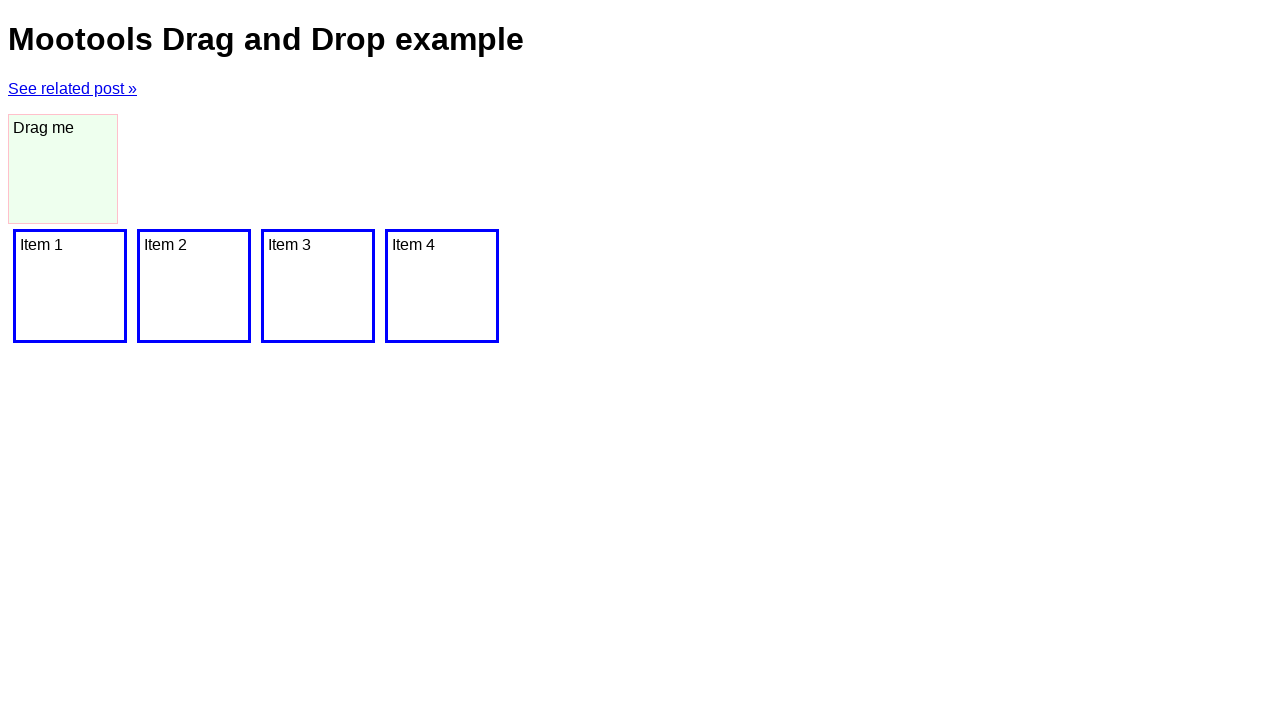

Located source element for drag operation
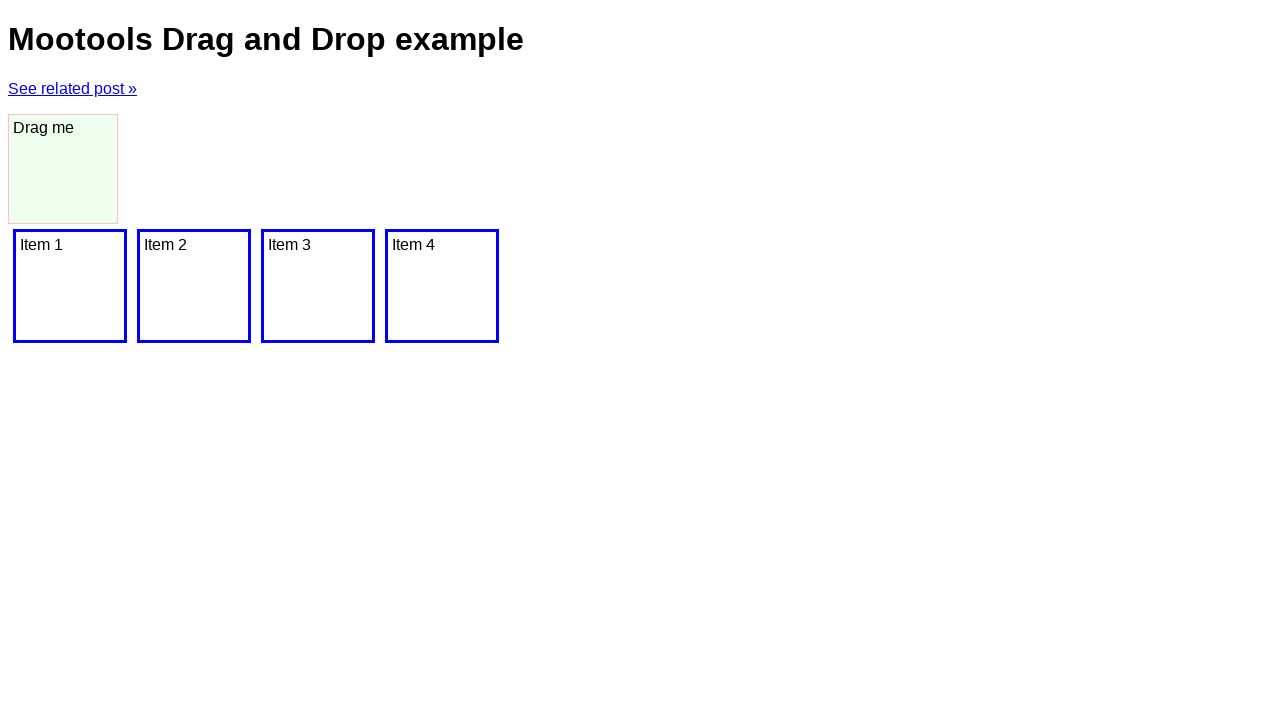

Located target drop zone
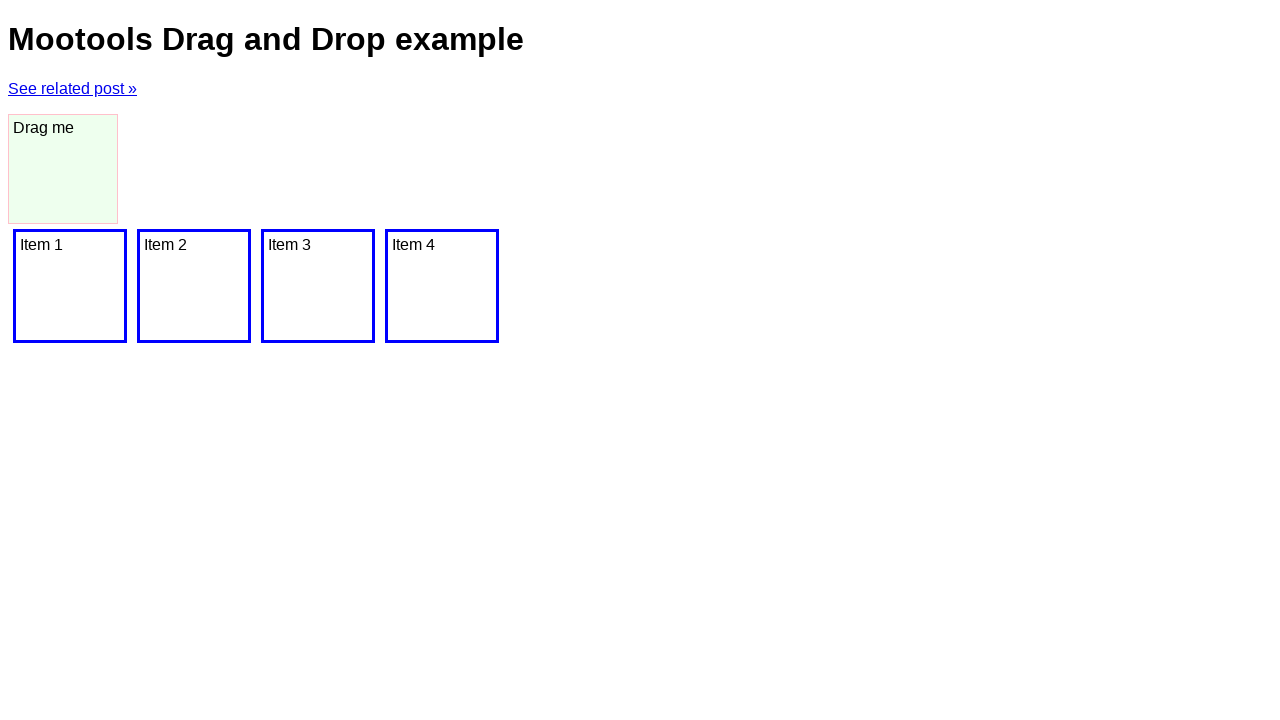

Dragged element to target drop zone at (70, 286)
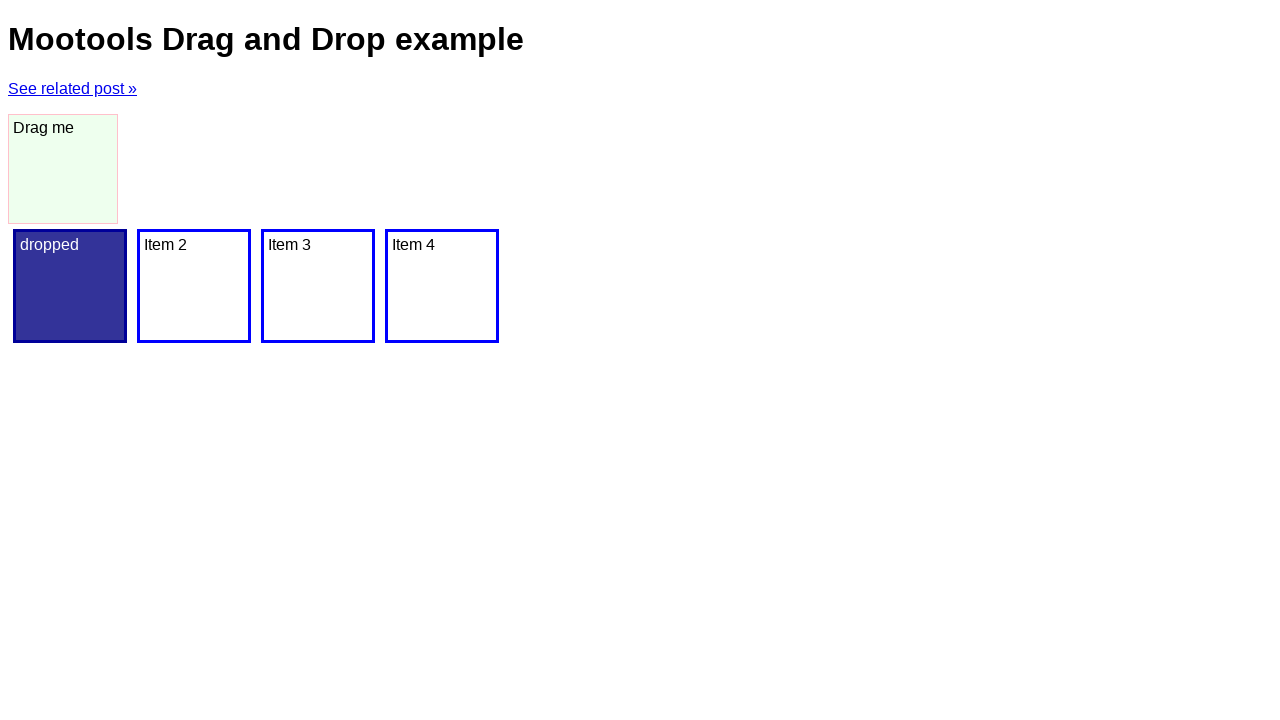

Waited for drag and drop operation to complete
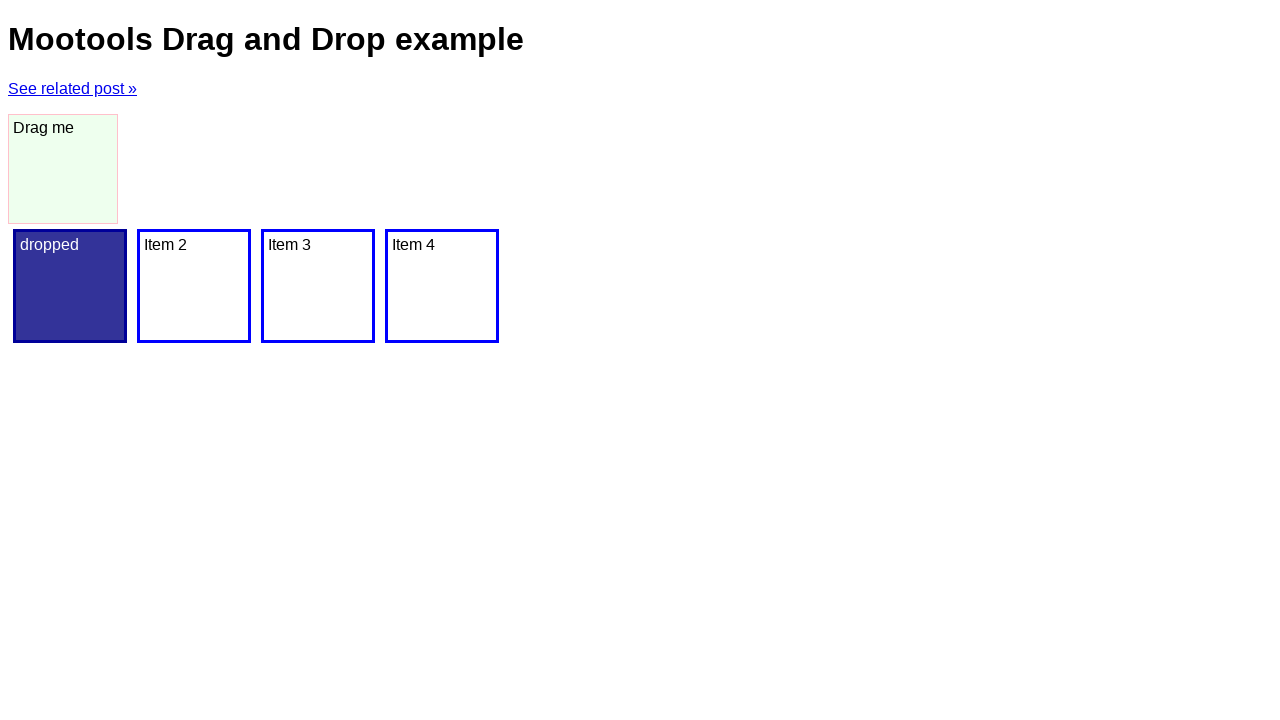

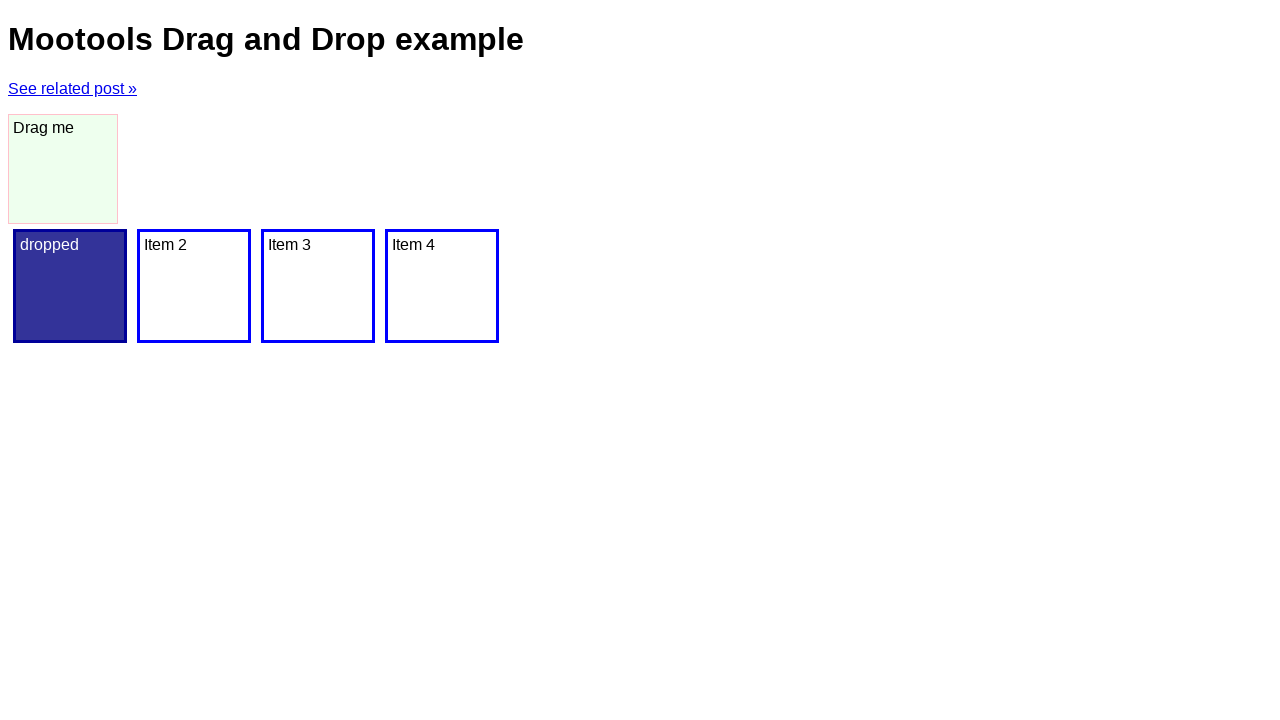